Navigates to an LMS website, clicks on "All Courses" link, and counts the number of available courses displayed

Starting URL: https://alchemy.hguy.co/lms/

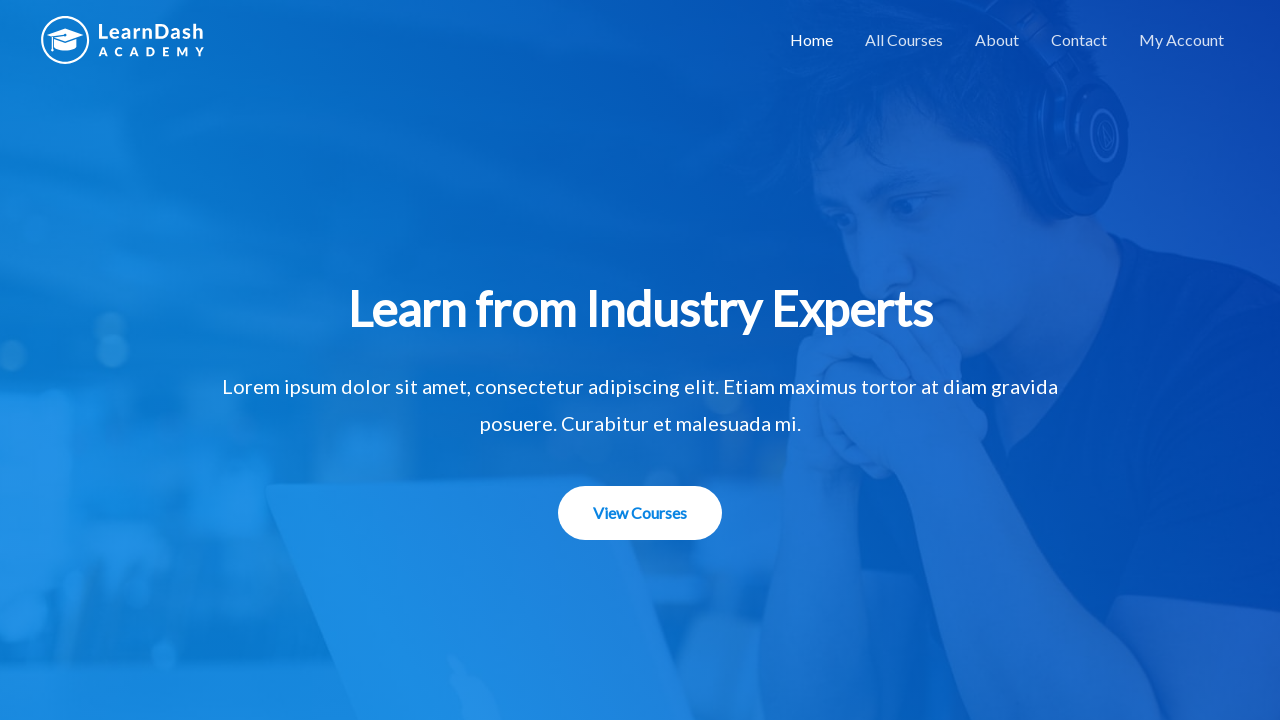

Clicked on 'All Courses' link at (904, 40) on xpath=//a[text()='All Courses']
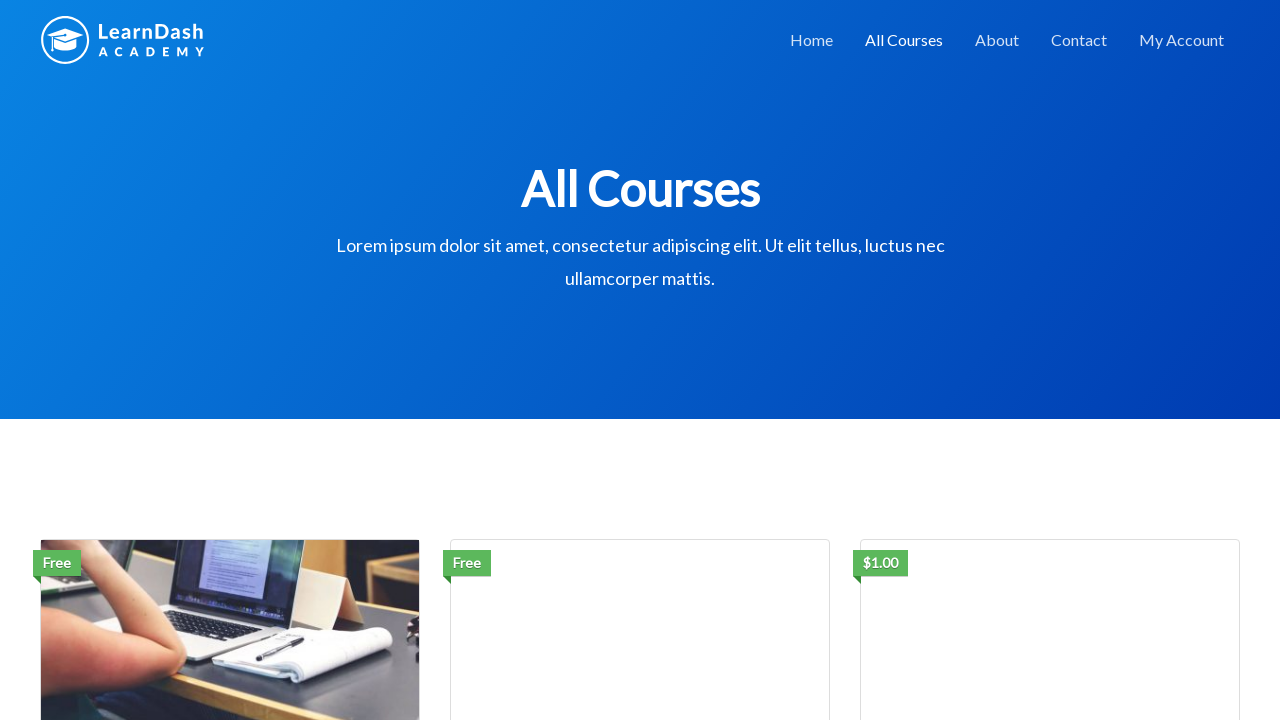

Waited for courses to load
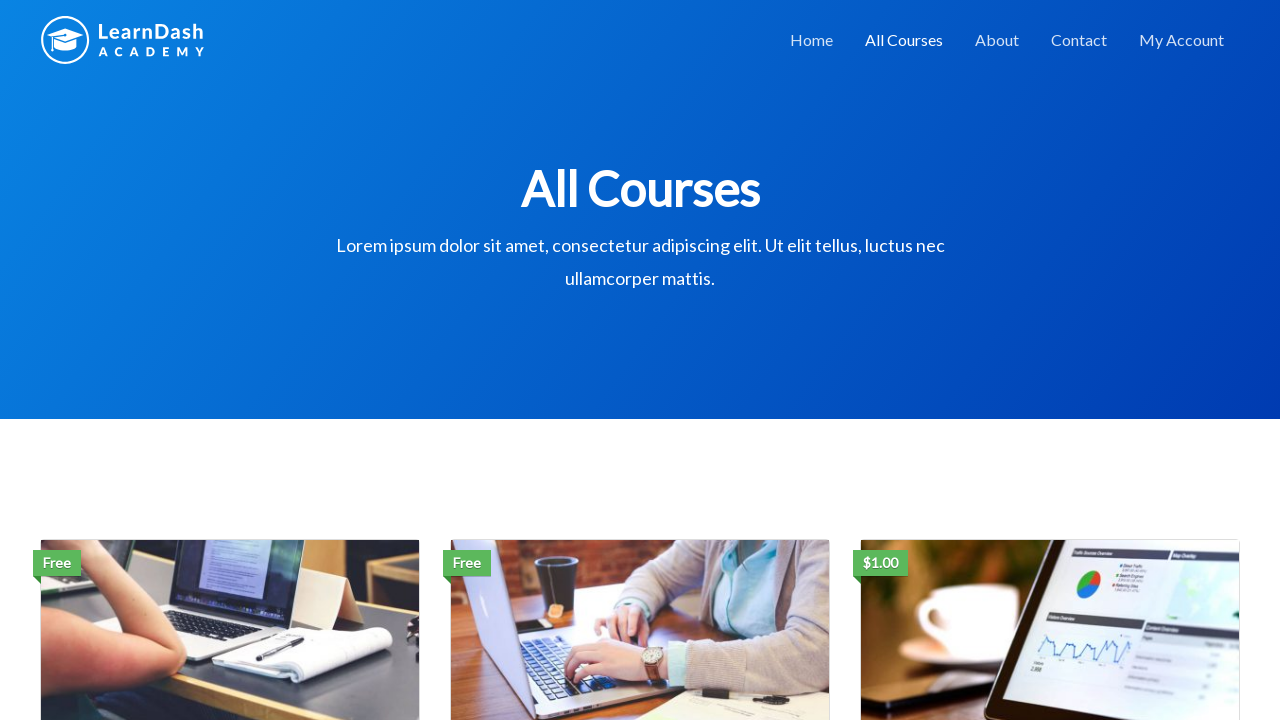

Retrieved course list with 3 courses available
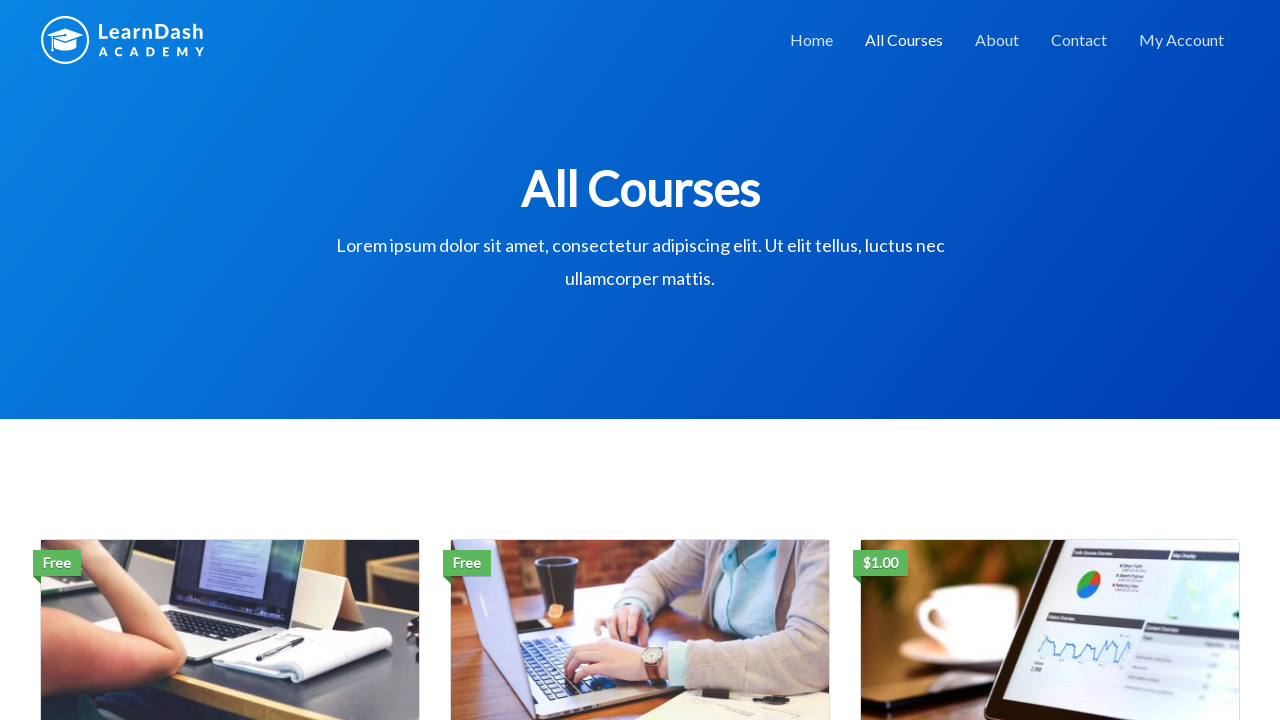

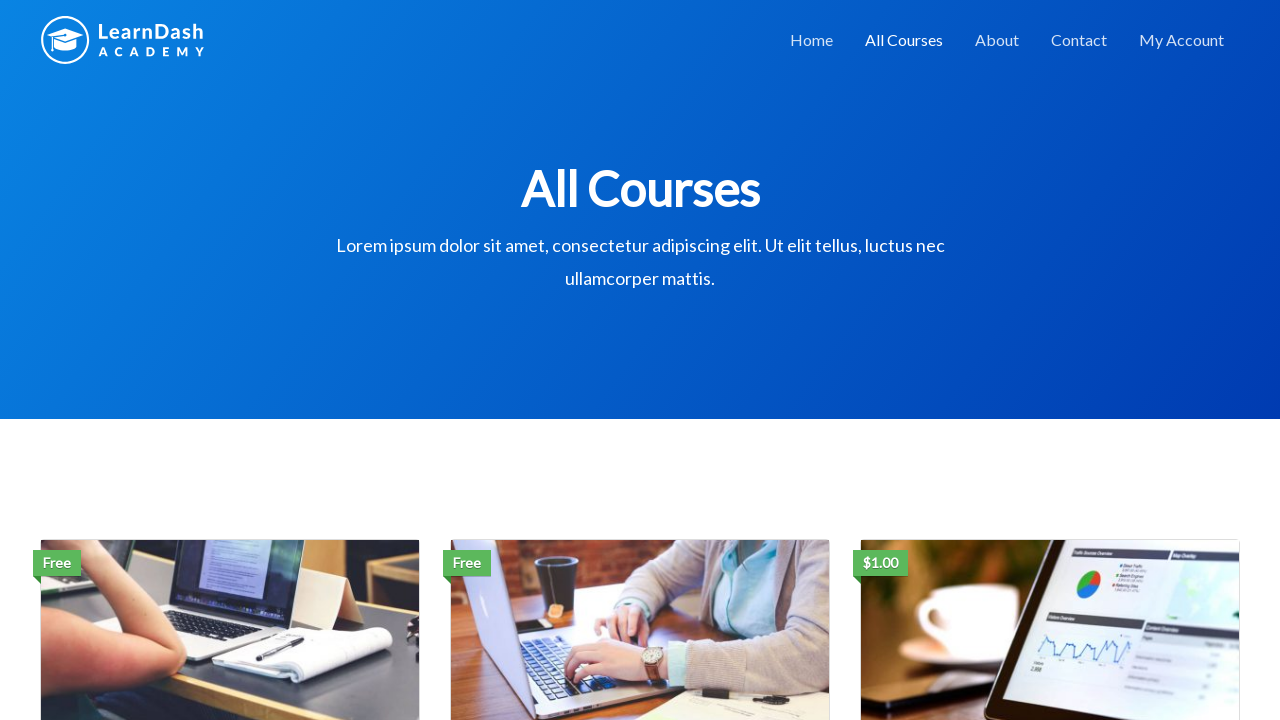